Tests JavaScript prompt dialog handling by navigating to alerts page, triggering a prompt, entering text, and accepting it

Starting URL: http://the-internet.herokuapp.com

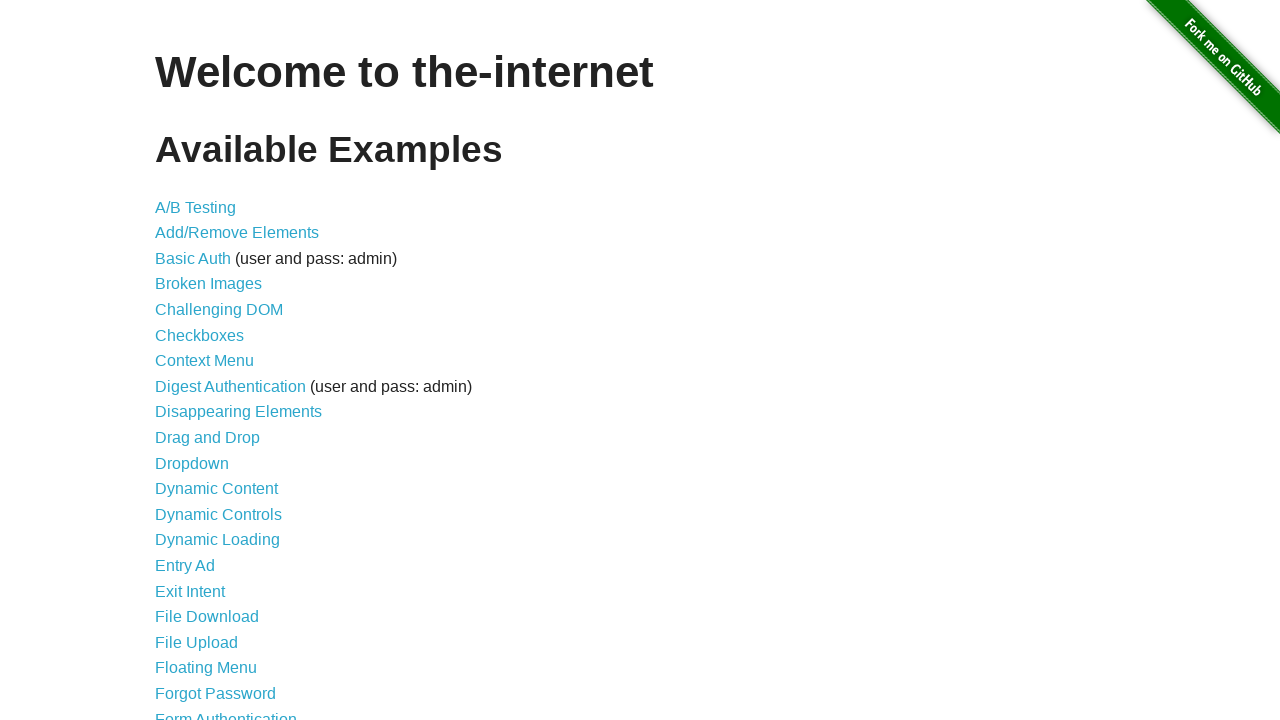

Clicked on JavaScript Alerts link at (214, 361) on xpath=//a[@href='/javascript_alerts']
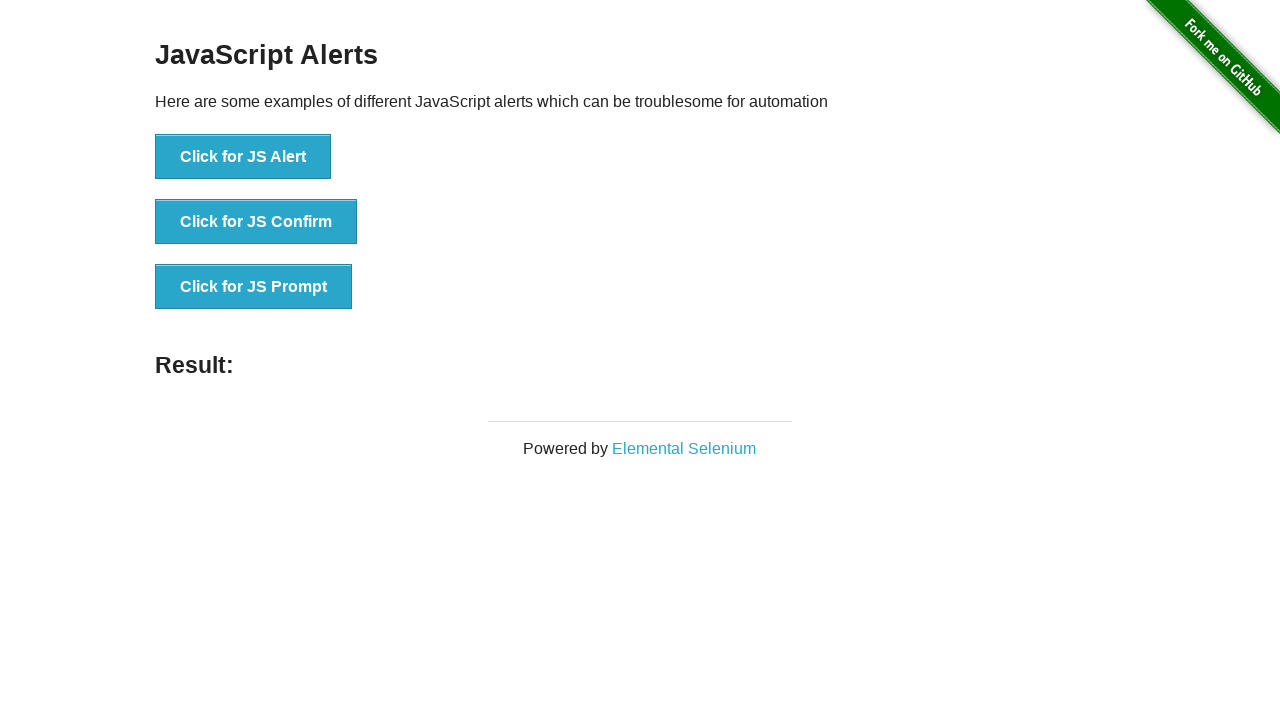

Set up dialog handler to accept prompt with text 'hello'
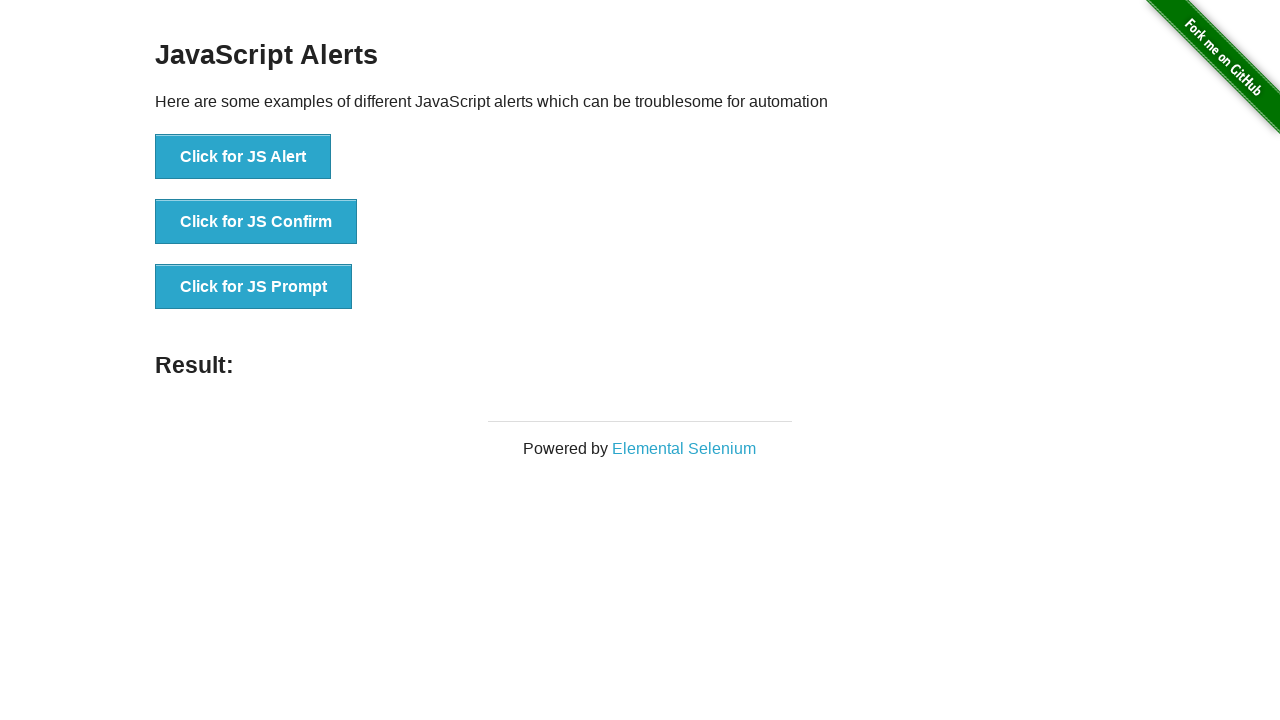

Clicked button to trigger prompt dialog at (254, 287) on xpath=//button[@onclick='jsPrompt()']
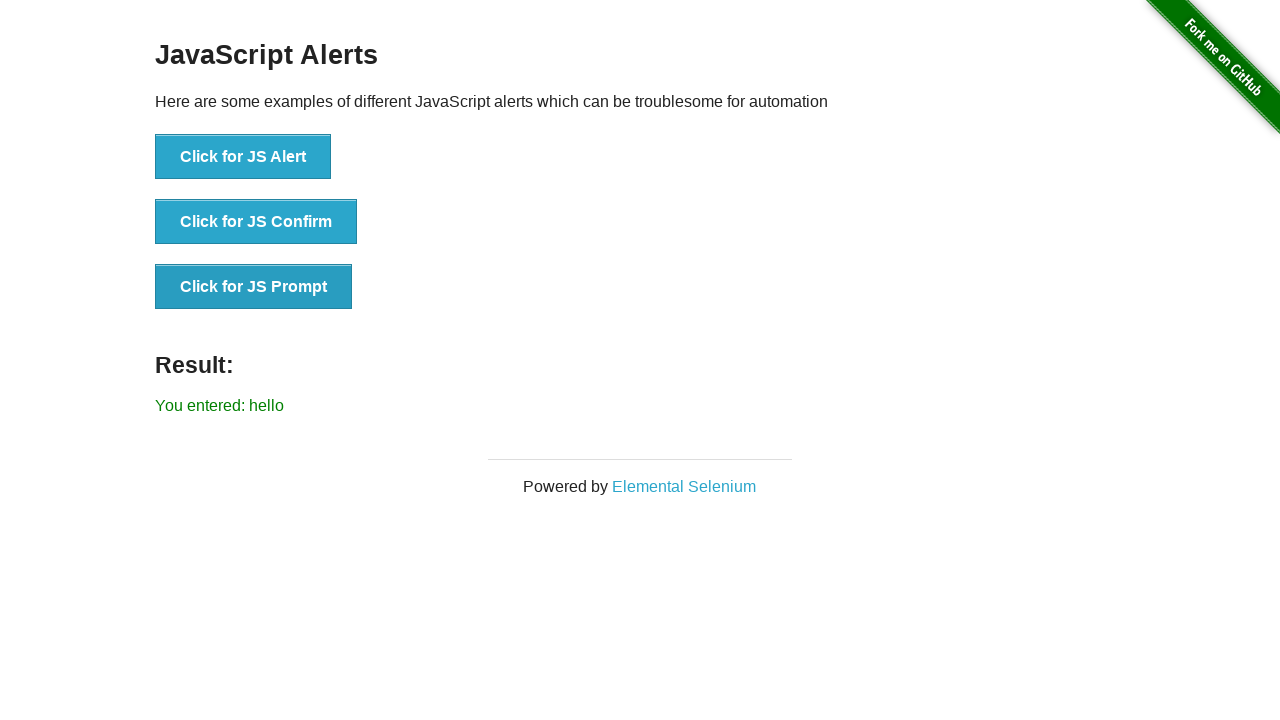

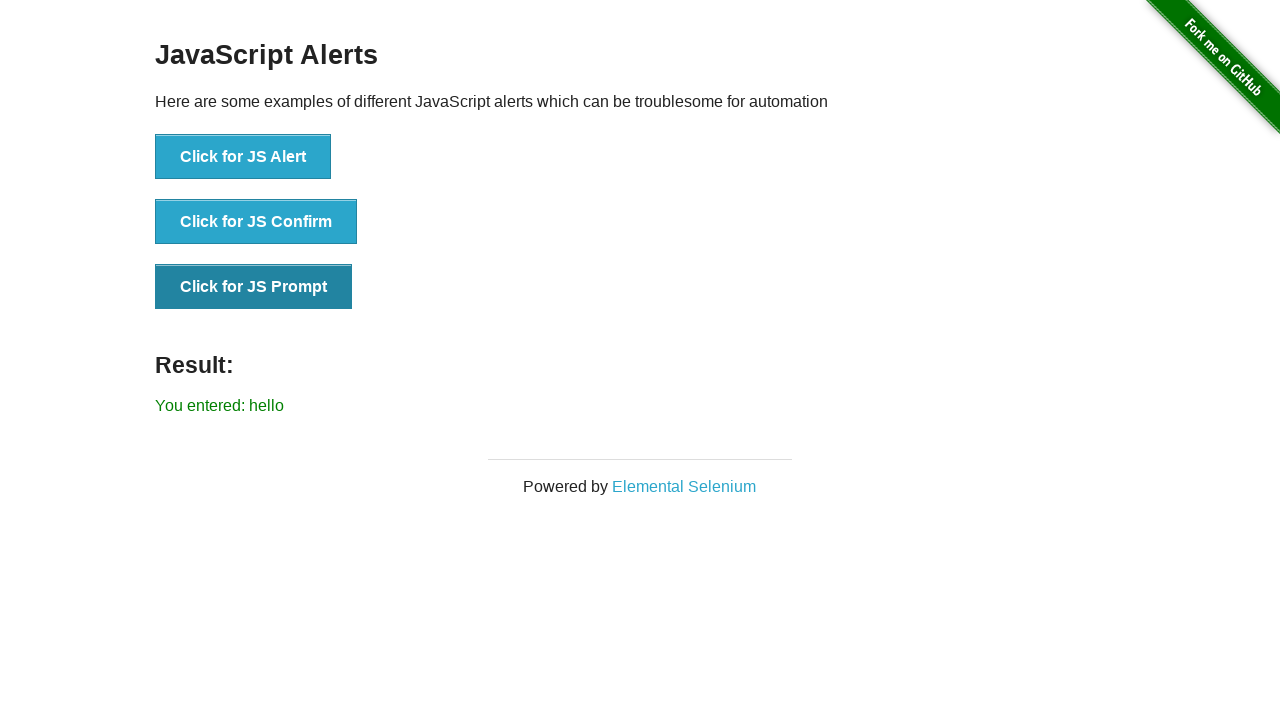